Tests various JavaScript alert interactions including accepting alerts, dismissing confirm dialogs, and entering text in prompt alerts

Starting URL: https://demoqa.com/alerts

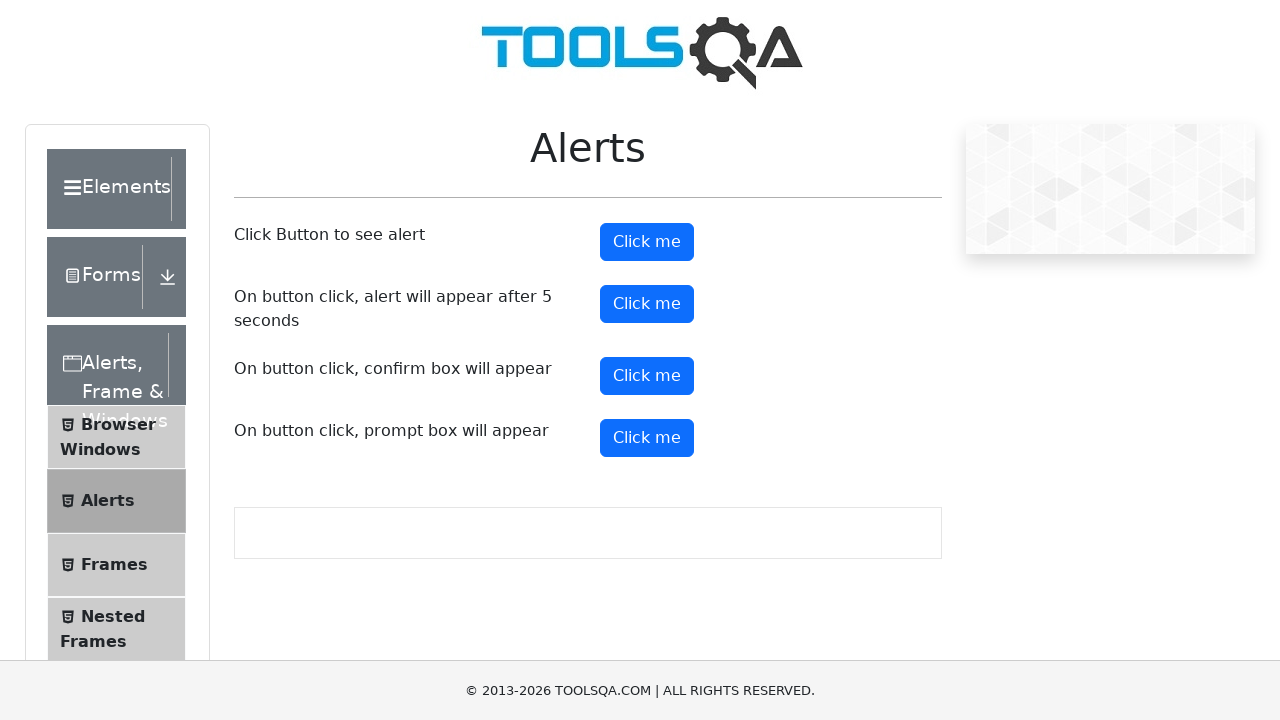

Clicked alert button to trigger JavaScript alert at (647, 242) on button#alertButton
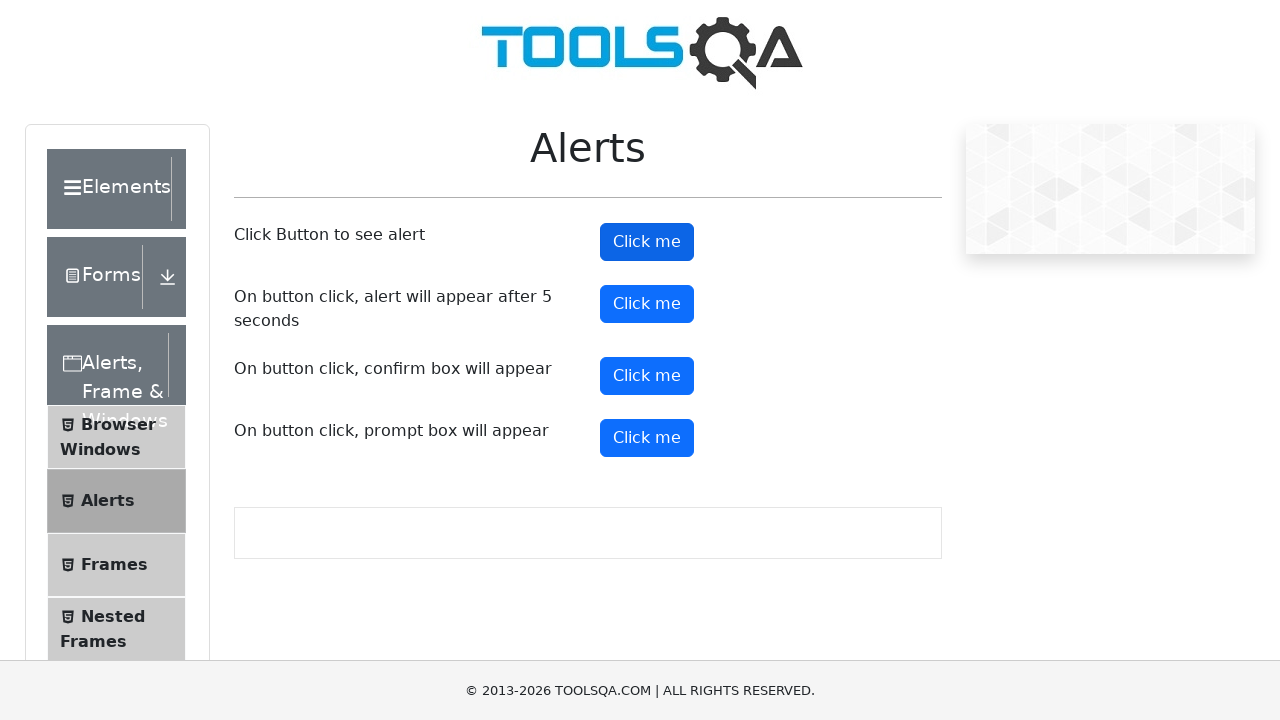

Set up dialog handler to accept alert
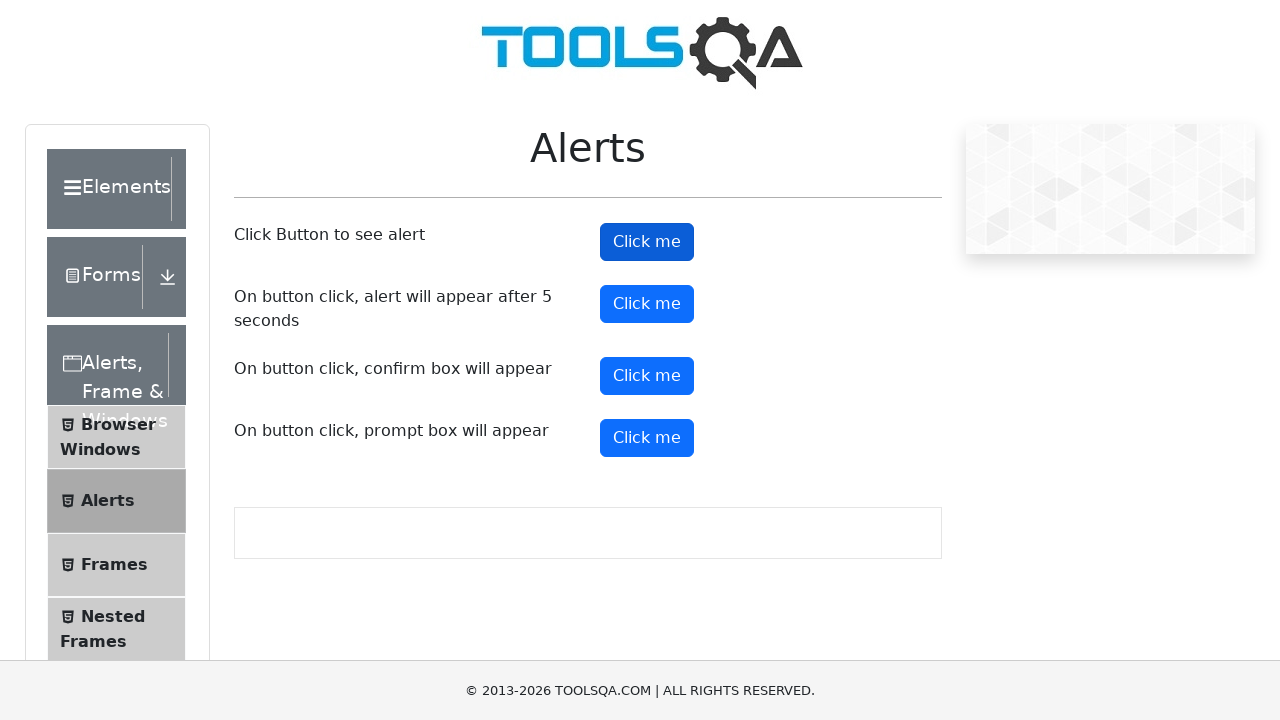

Waited for alert dialog to be processed
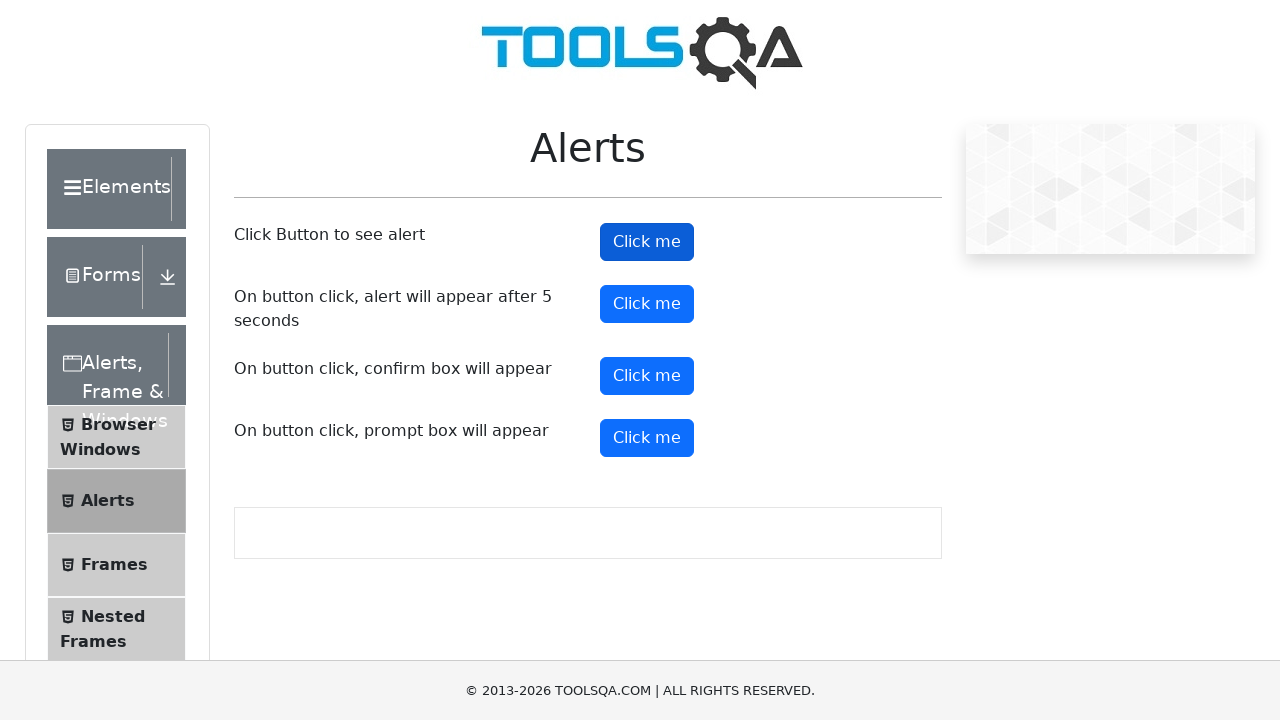

Clicked confirm button to trigger confirm dialog at (647, 376) on button#confirmButton
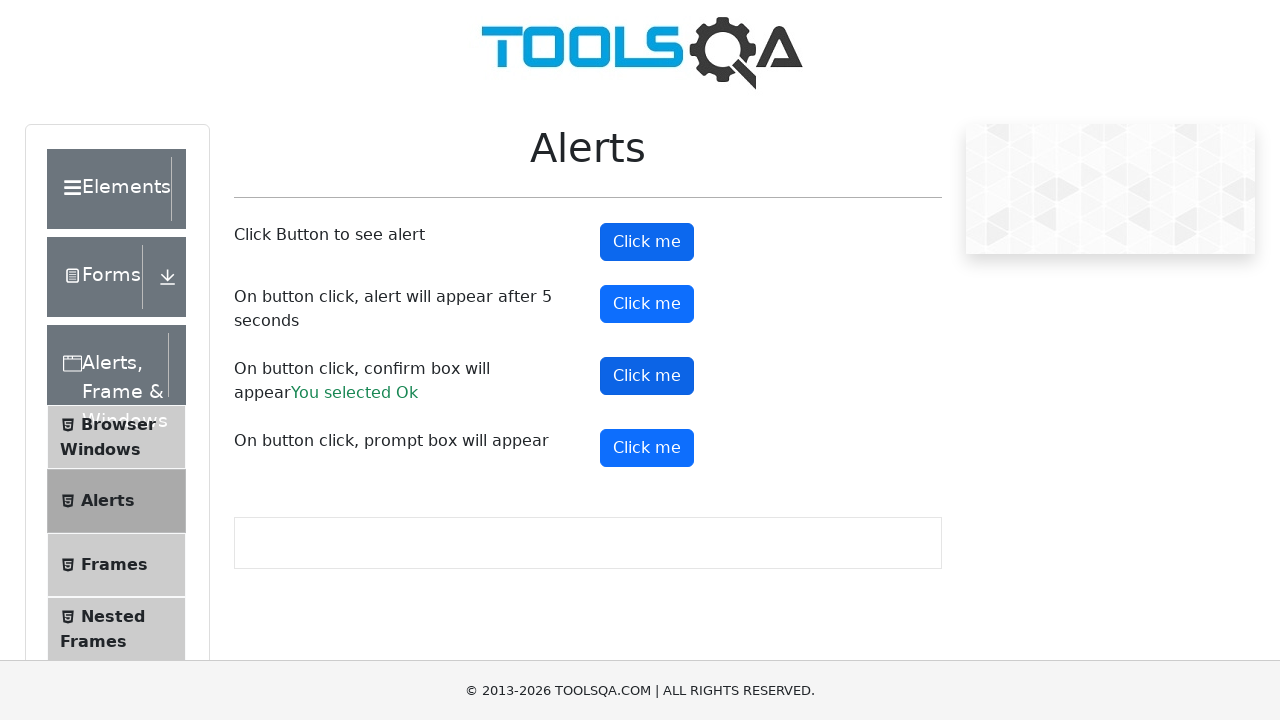

Set up dialog handler to dismiss confirm dialog
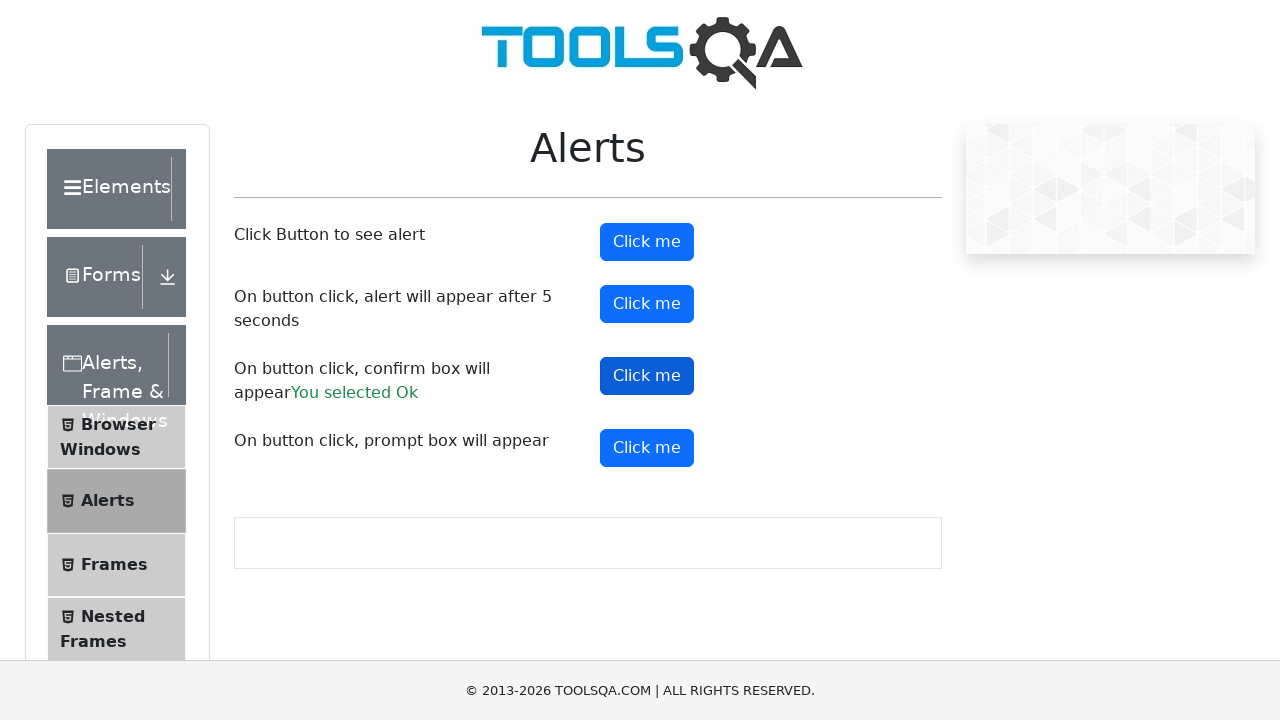

Waited for confirm dialog to be dismissed
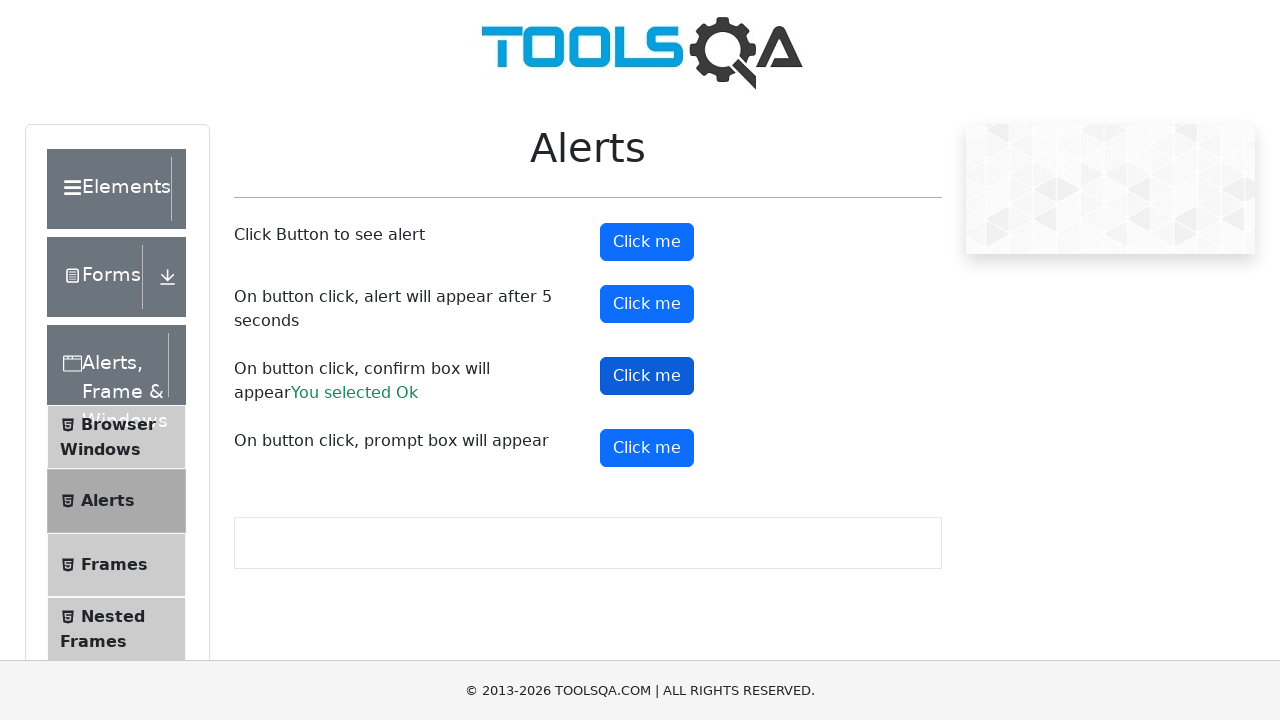

Clicked prompt button to trigger prompt dialog at (647, 448) on button#promtButton
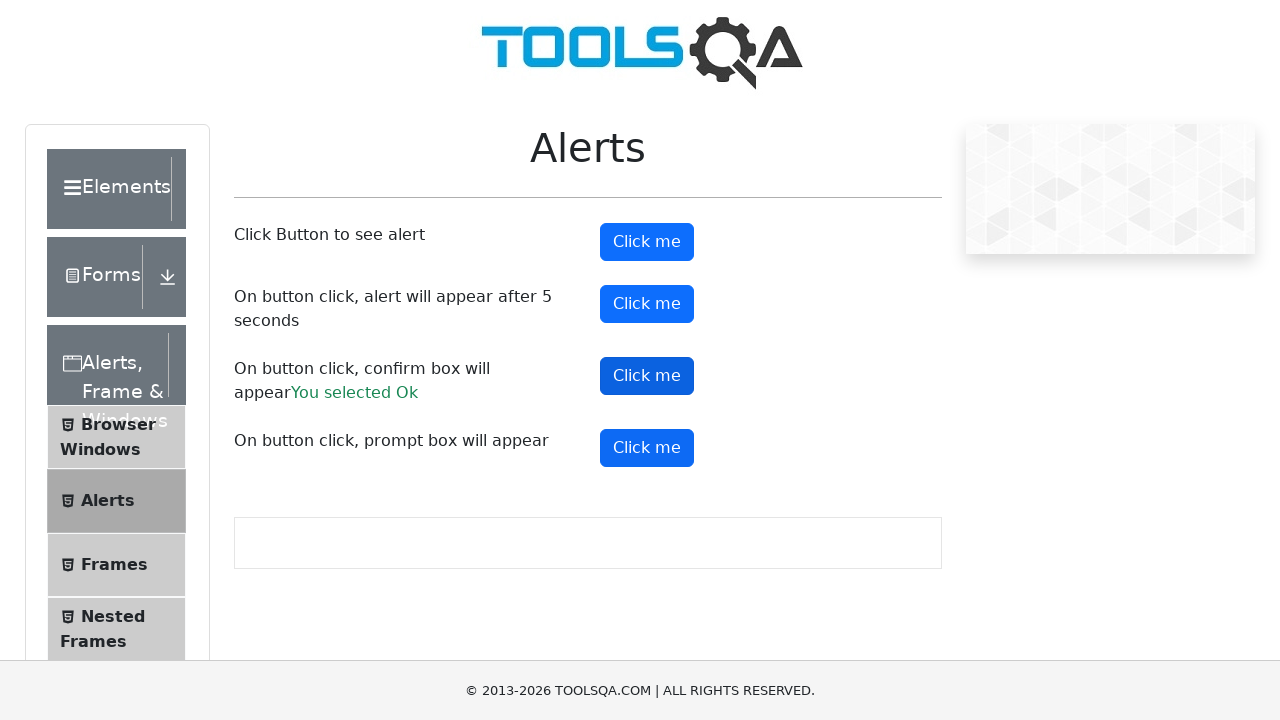

Set up dialog handler to enter 'Hello Chel' in prompt and accept
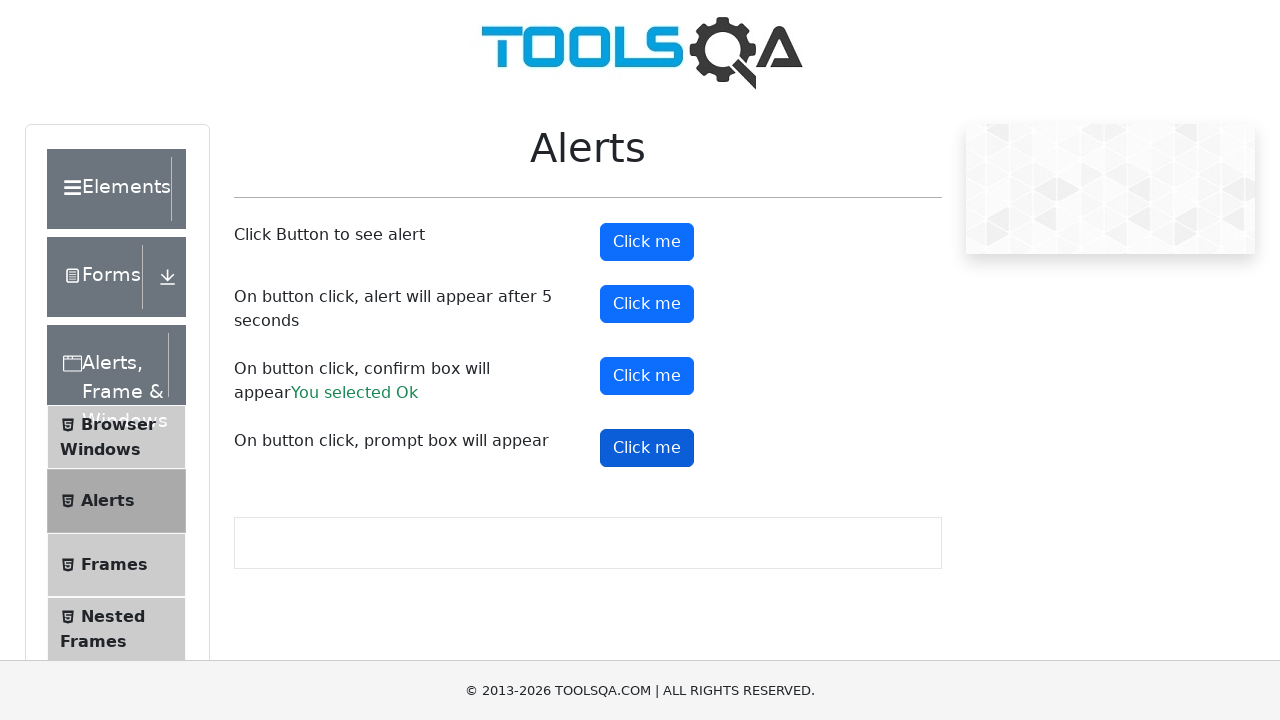

Waited for prompt dialog to be processed with user input
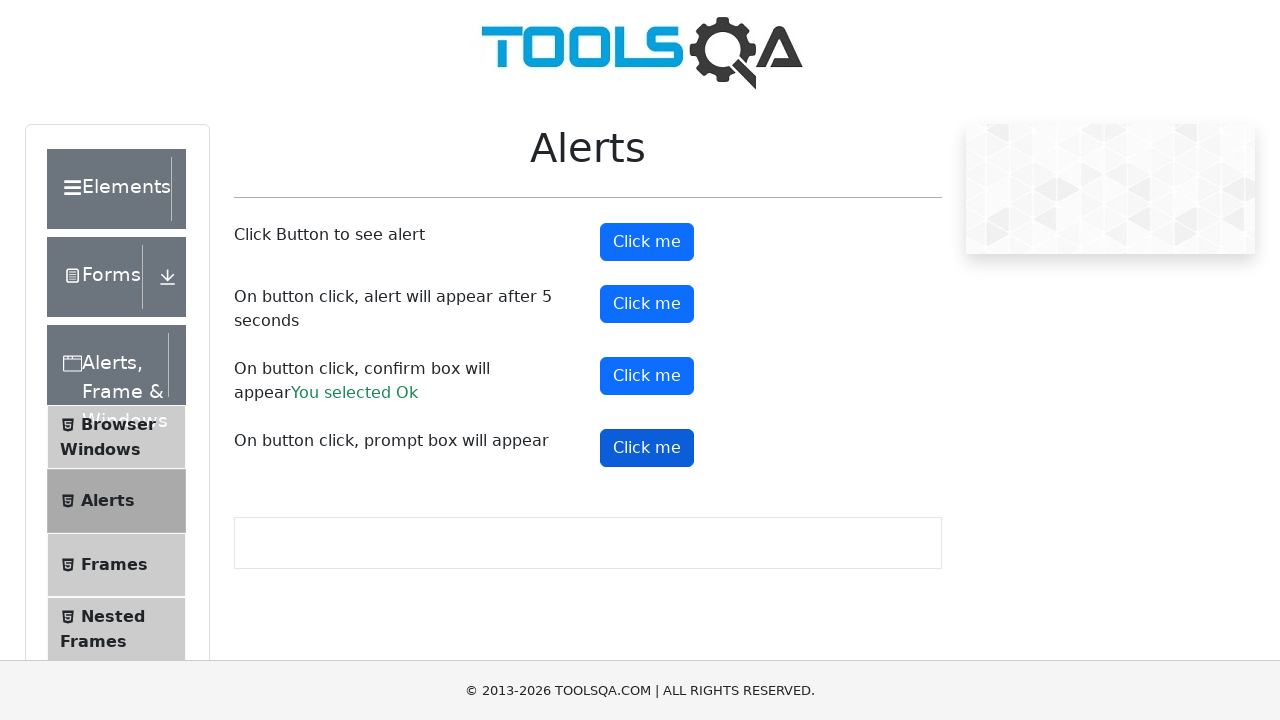

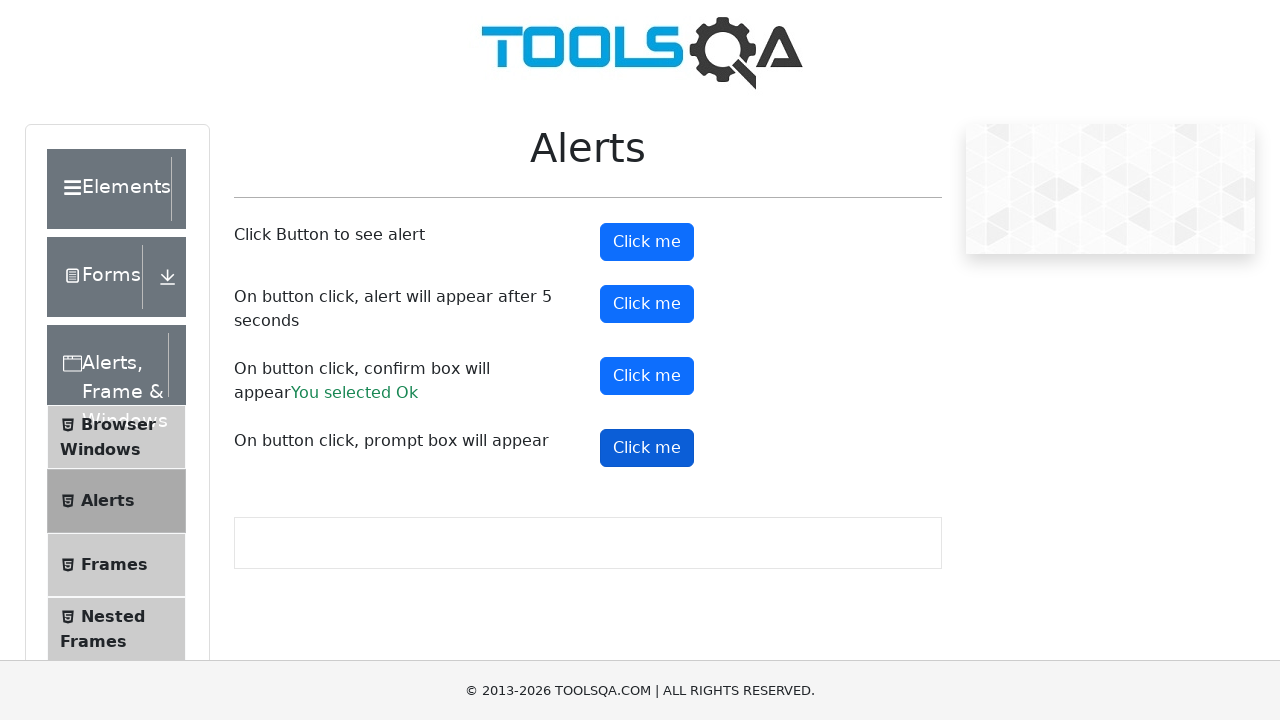